Tests various link functionalities including navigation, broken link detection, and counting links on a page

Starting URL: https://www.leafground.com/link.xhtml

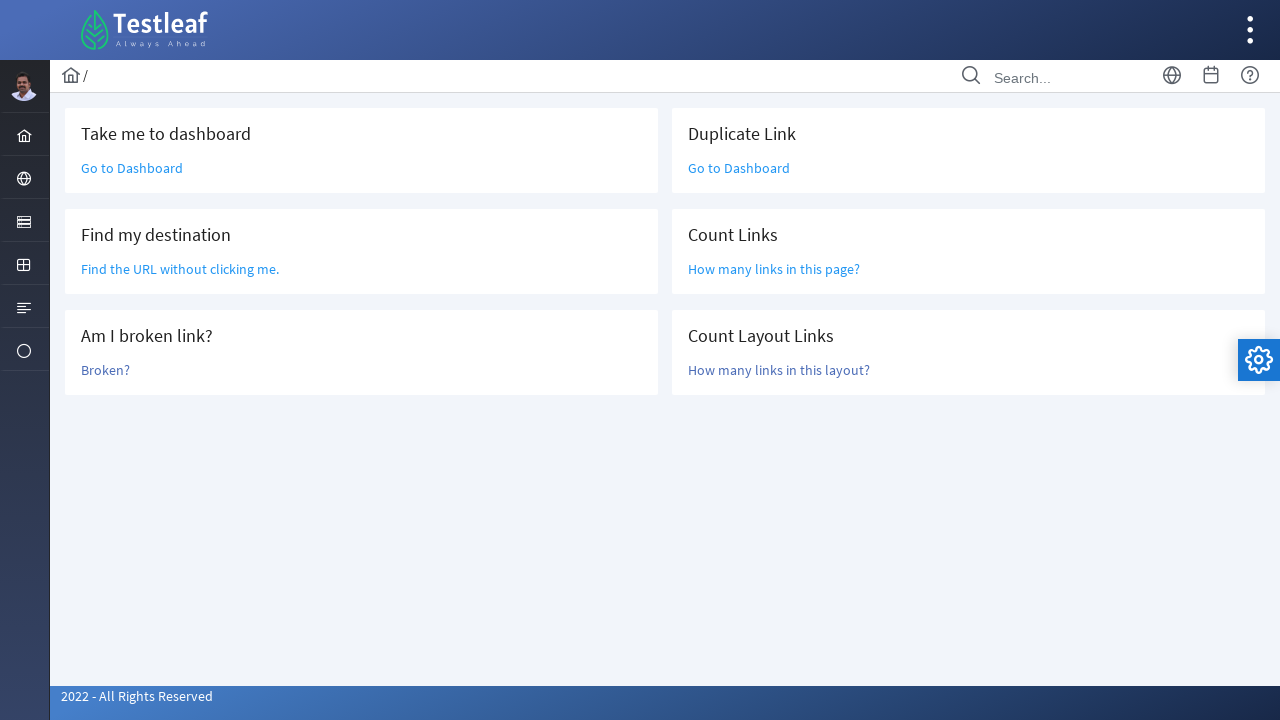

Clicked 'Go to Dashboard' link at (132, 168) on text=Go to Dashboard
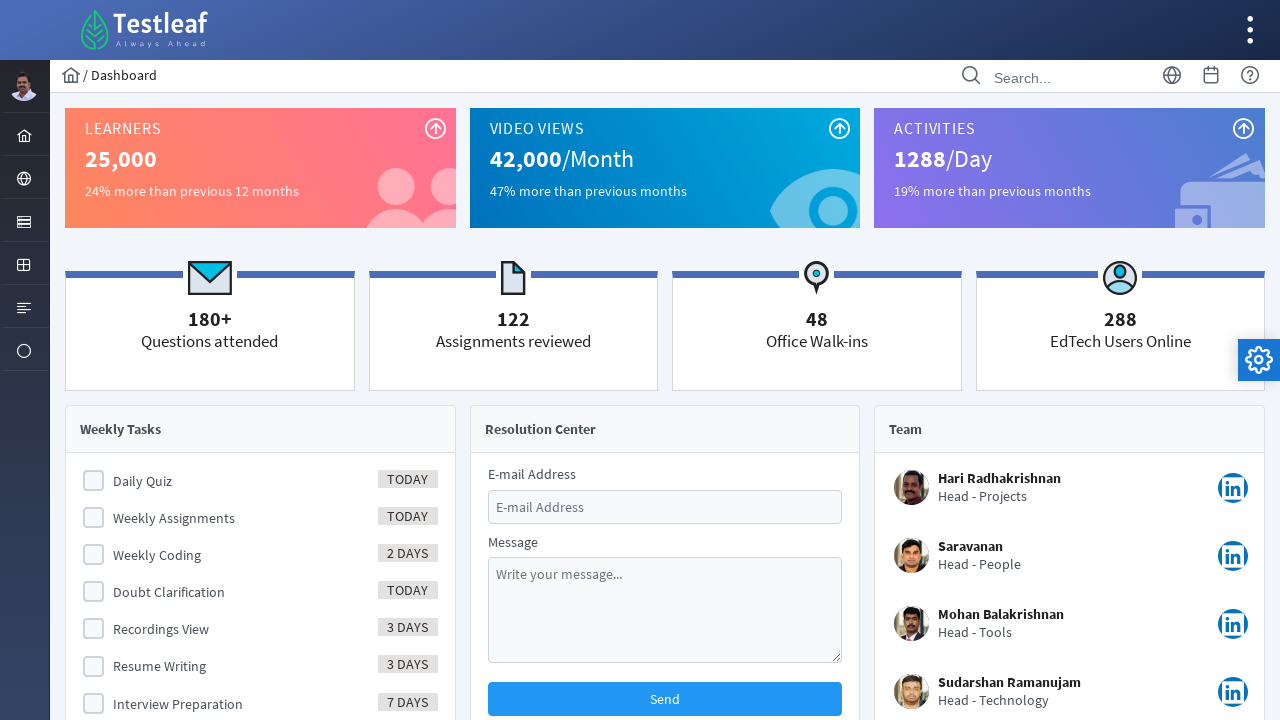

Navigated back from Dashboard
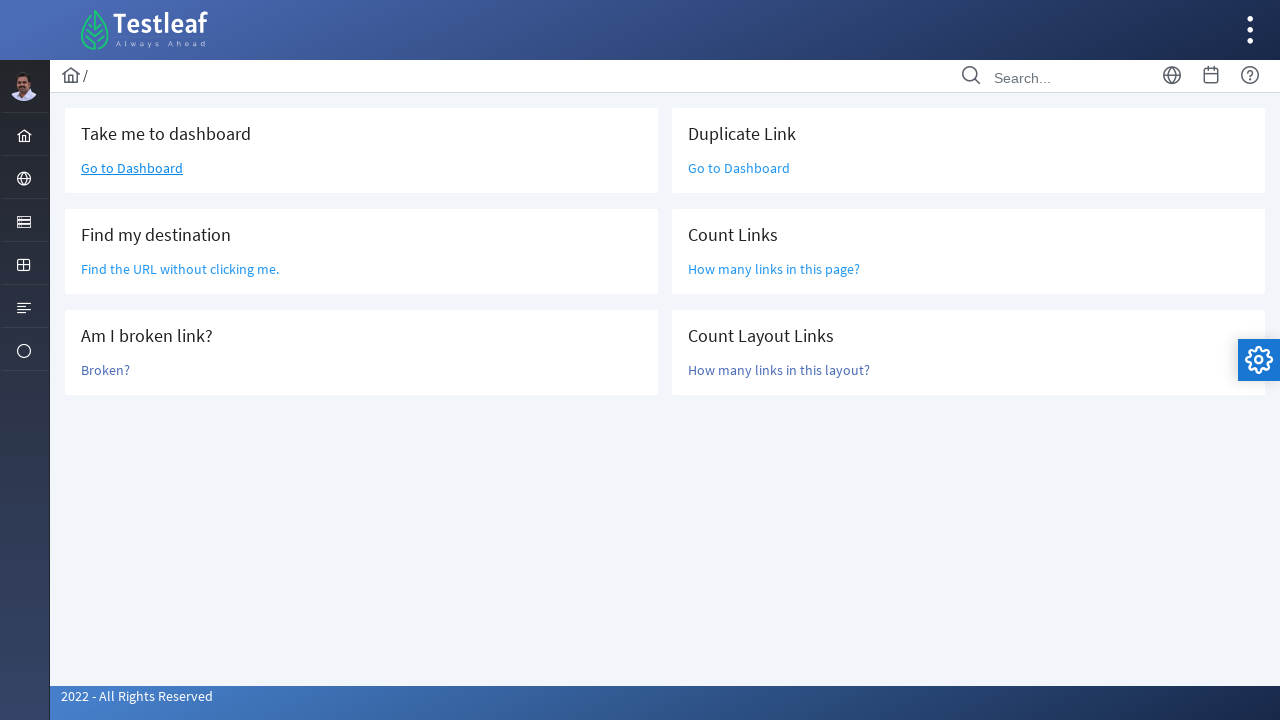

Located 'Find the URL' link element
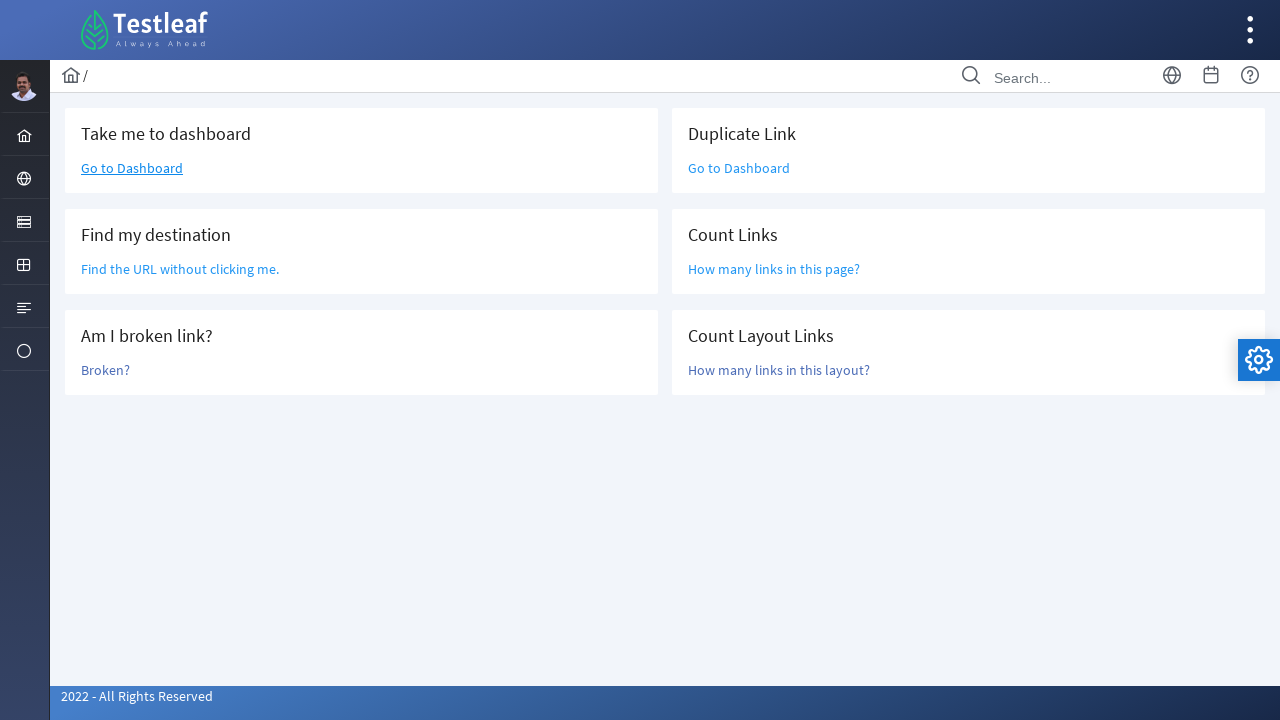

Retrieved href attribute value: /grid.xhtml
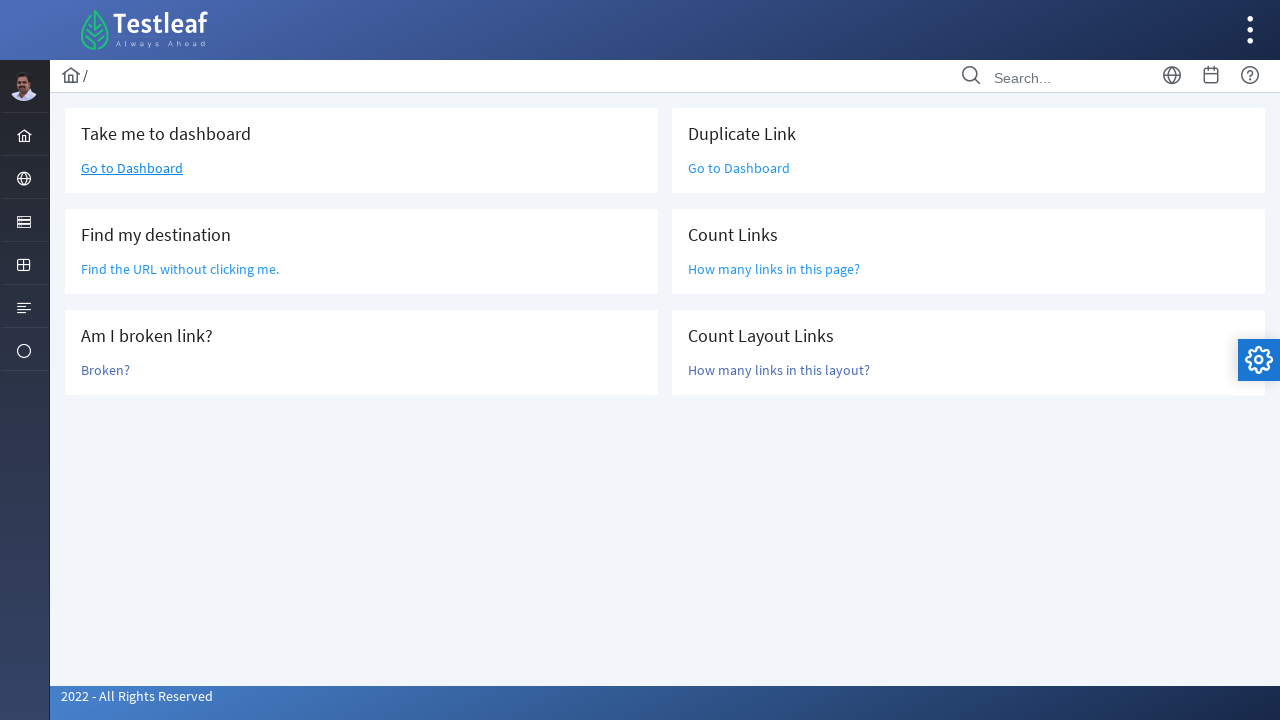

Clicked 'Broken?' link to test for broken link at (106, 370) on text=Broken?
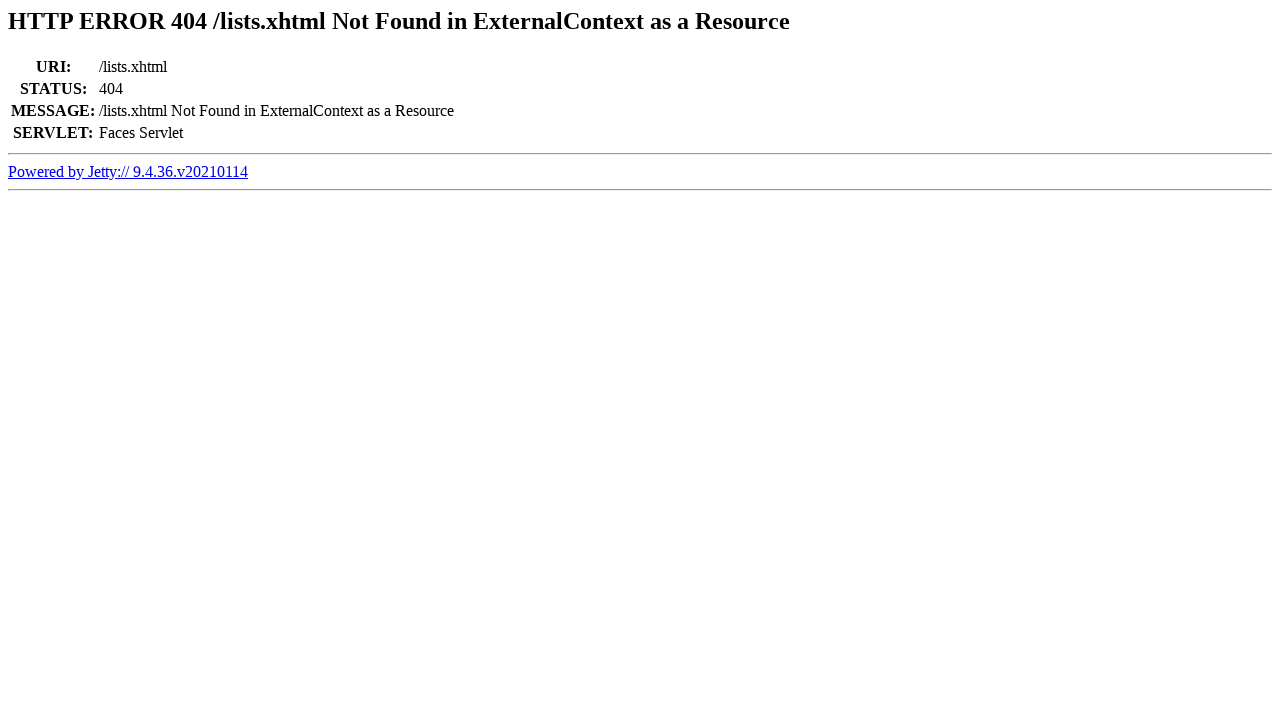

Retrieved page title: Error 404 /lists.xhtml Not Found in ExternalContext as a Resource
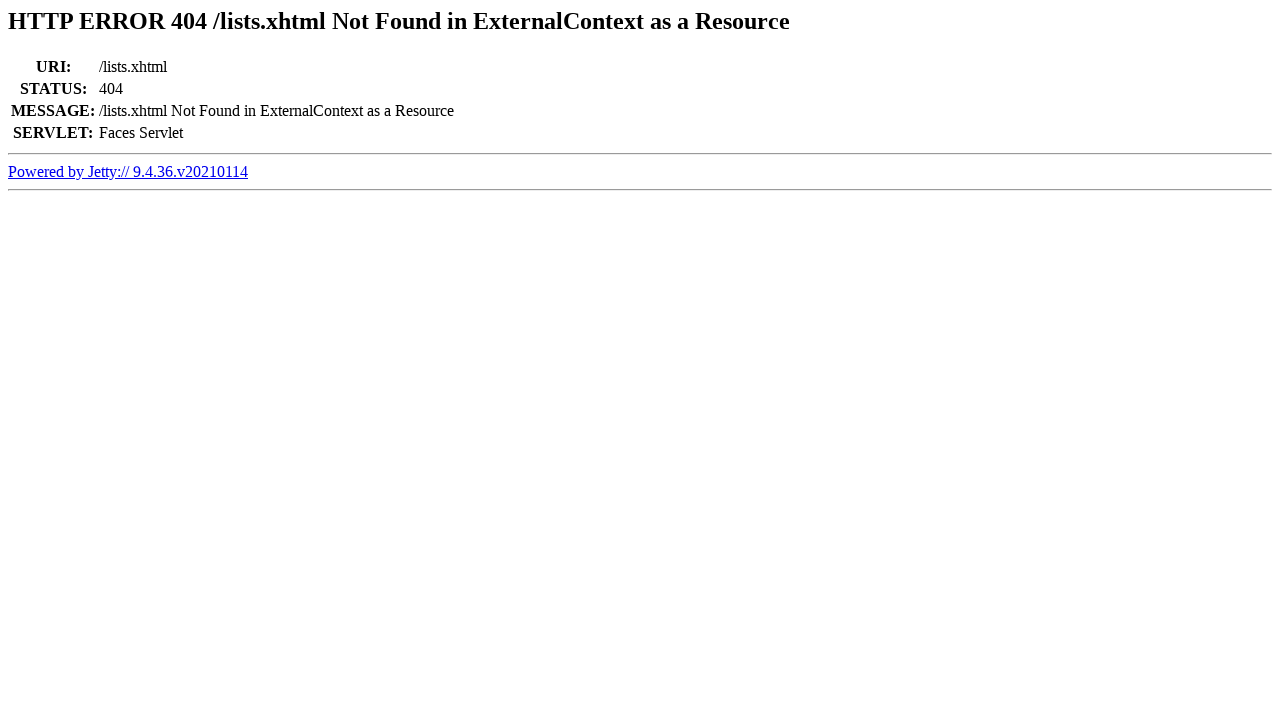

Detected broken link - 404 error in title
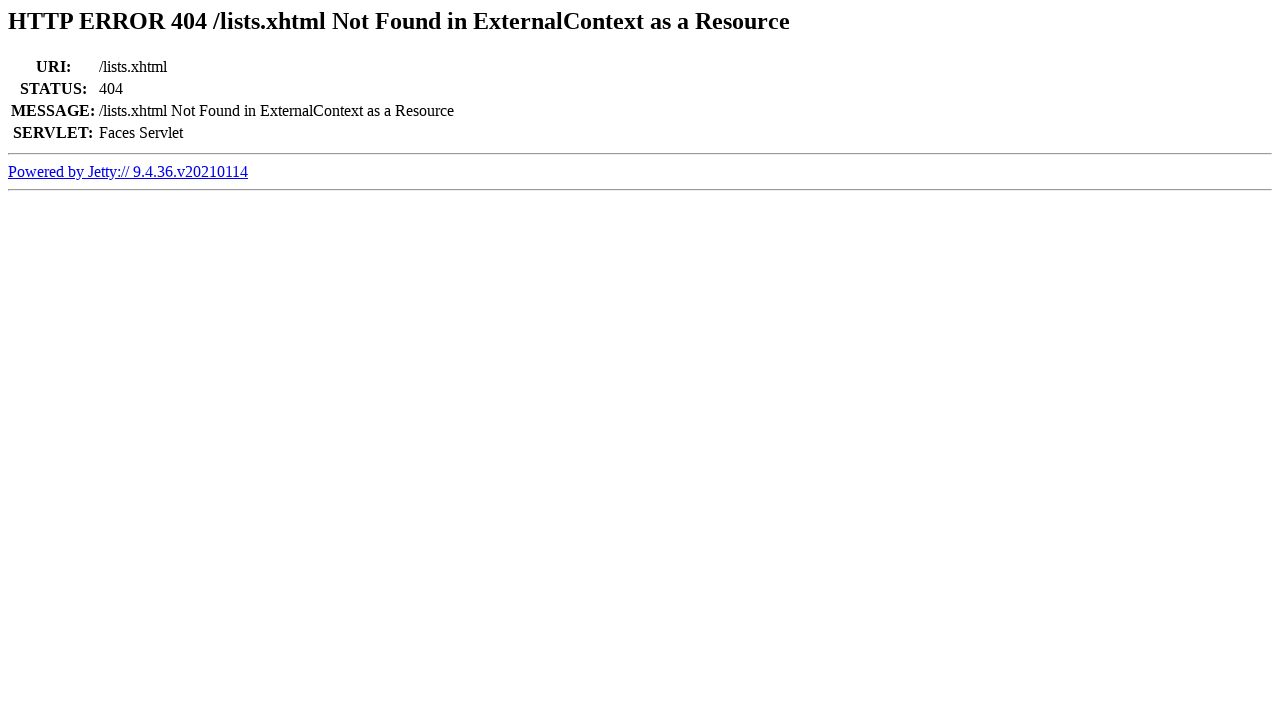

Navigated back from broken link test page
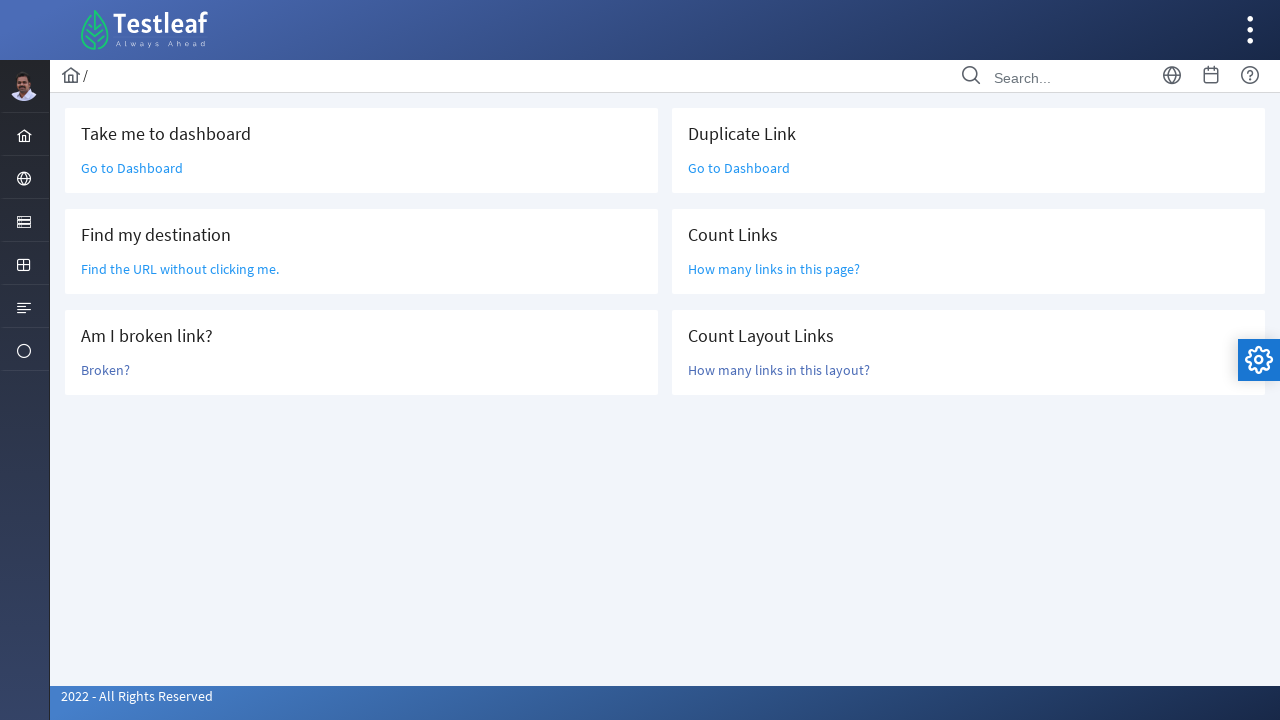

Clicked 'Go to Dashboard' link (second time) at (132, 168) on text=Go to Dashboard
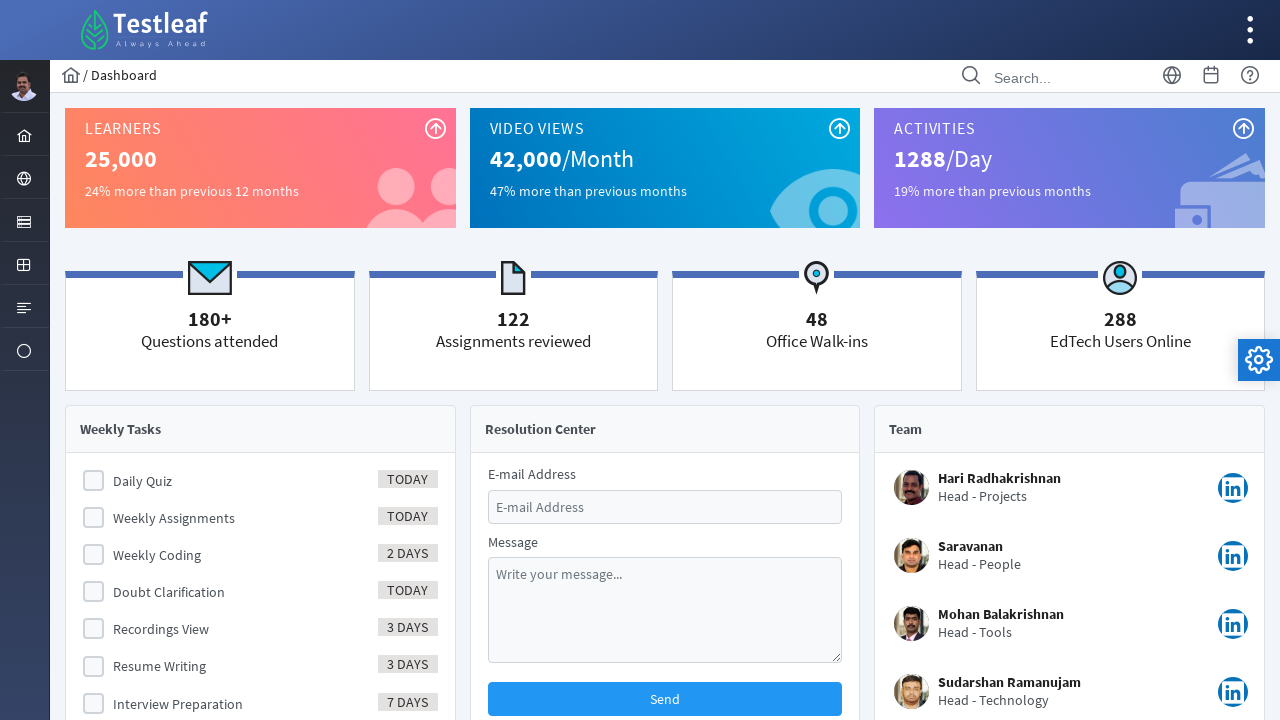

Navigated back from Dashboard (second time)
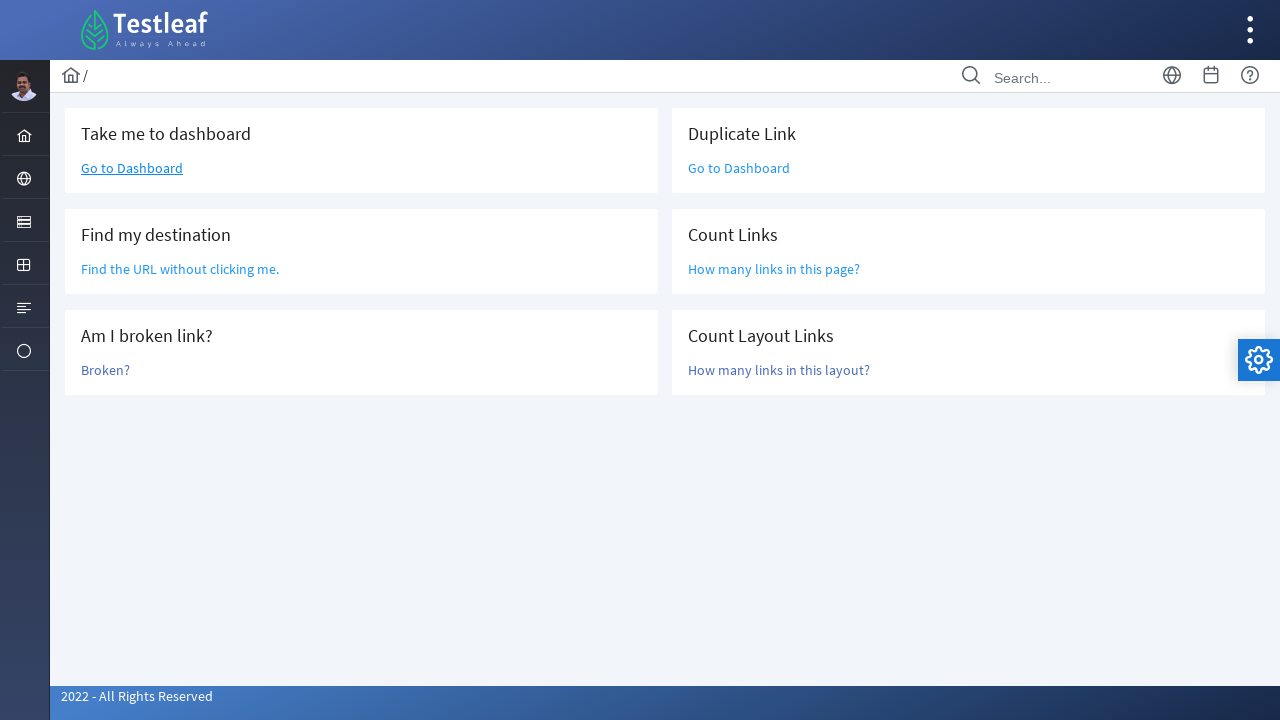

Located all anchor tags on the page
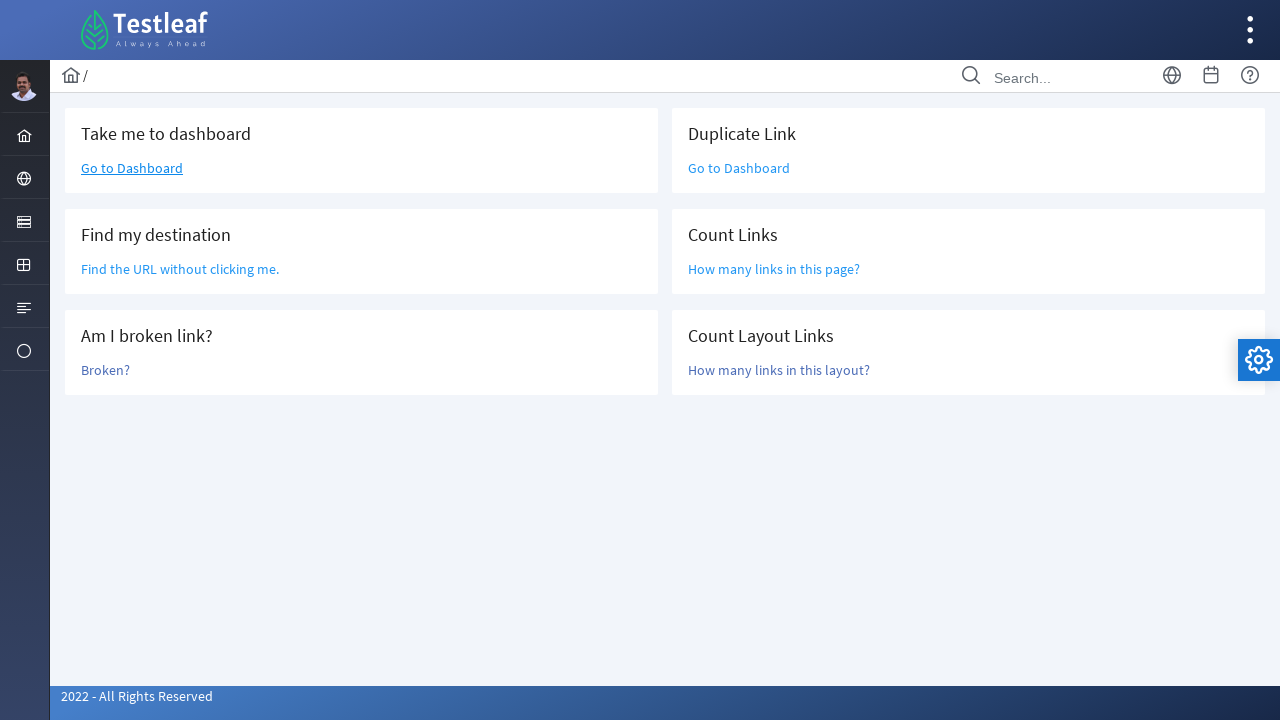

Counted total links on page: 47
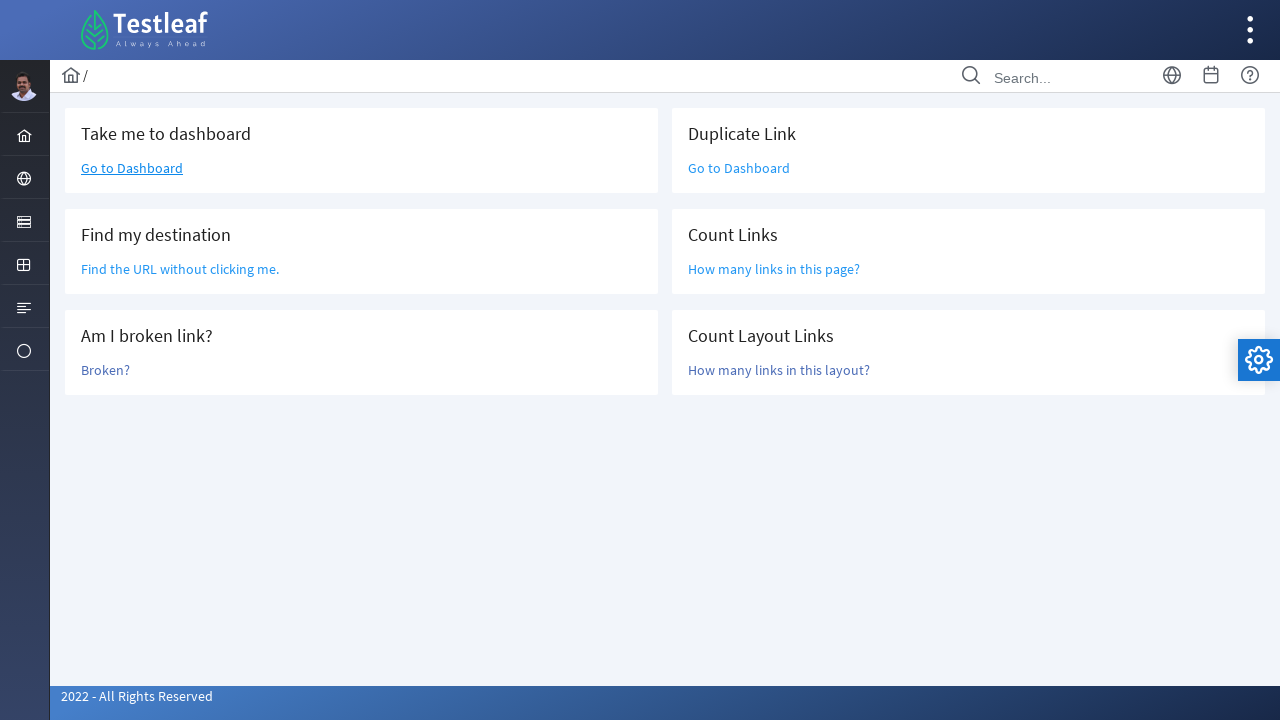

Located layout main content area
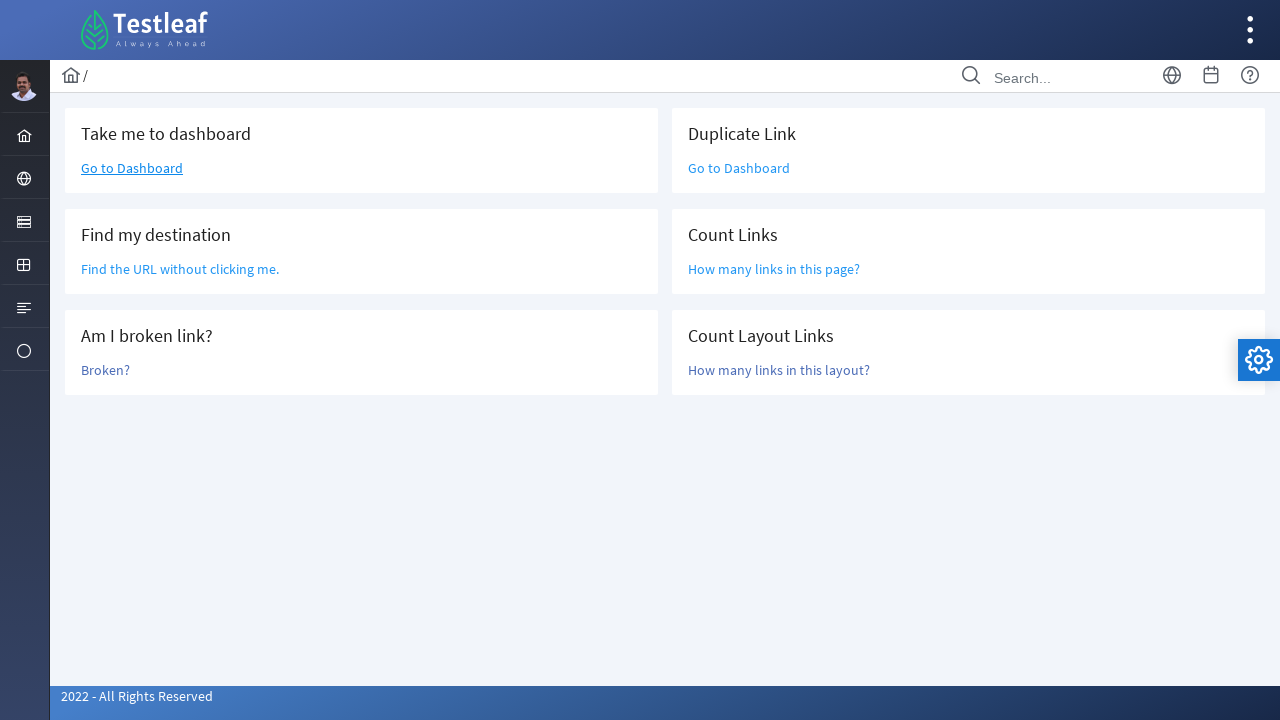

Located all links within layout main content area
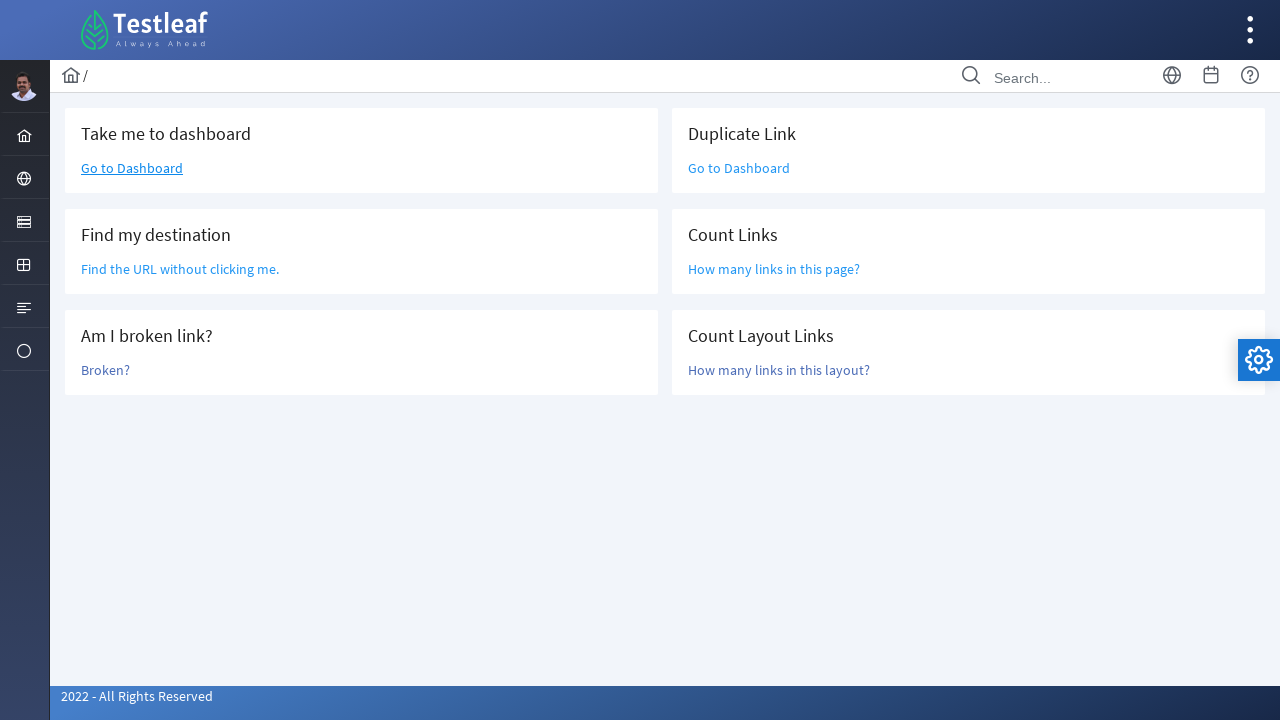

Counted links in layout main content: 6
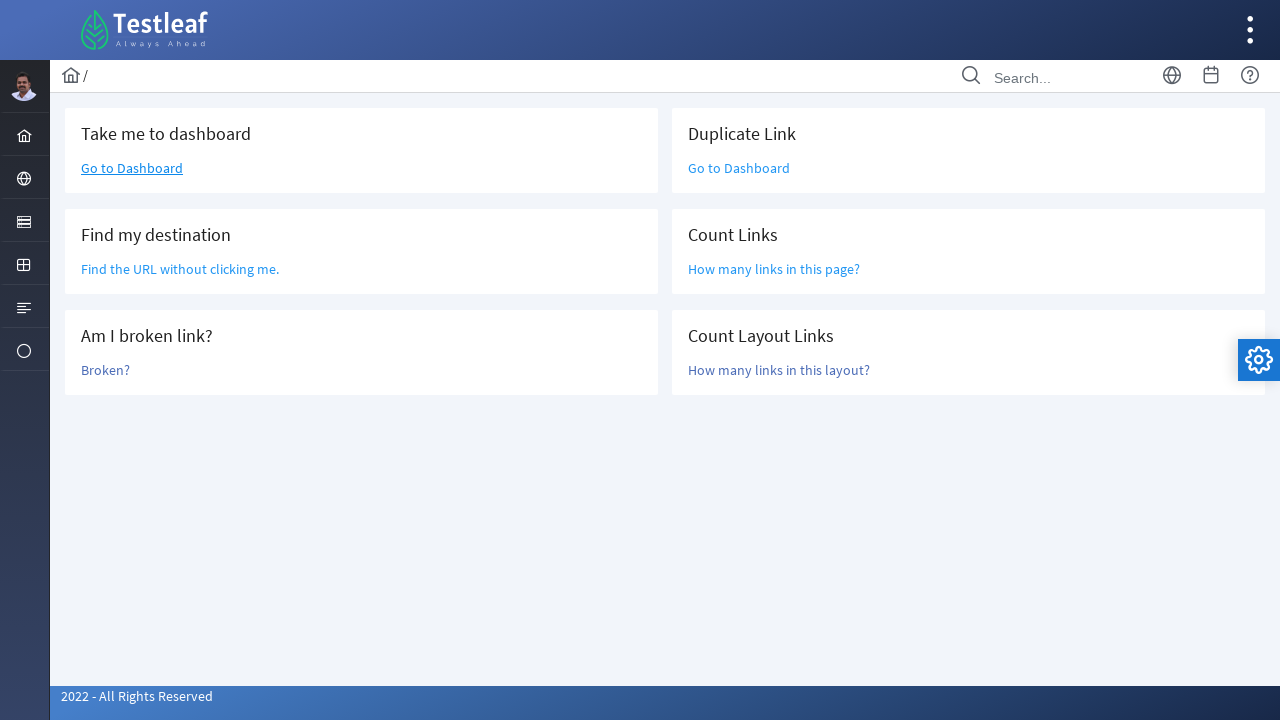

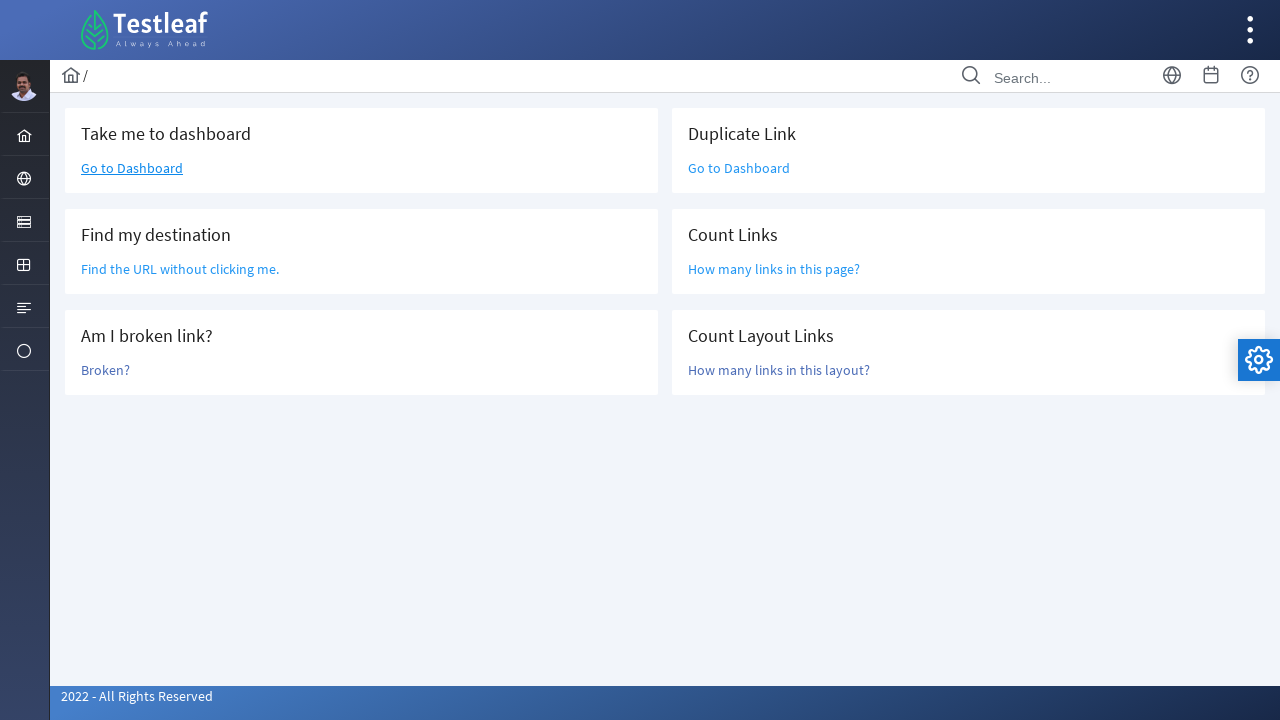